Tests firstName field validation with special characters only

Starting URL: https://buggy.justtestit.org/register

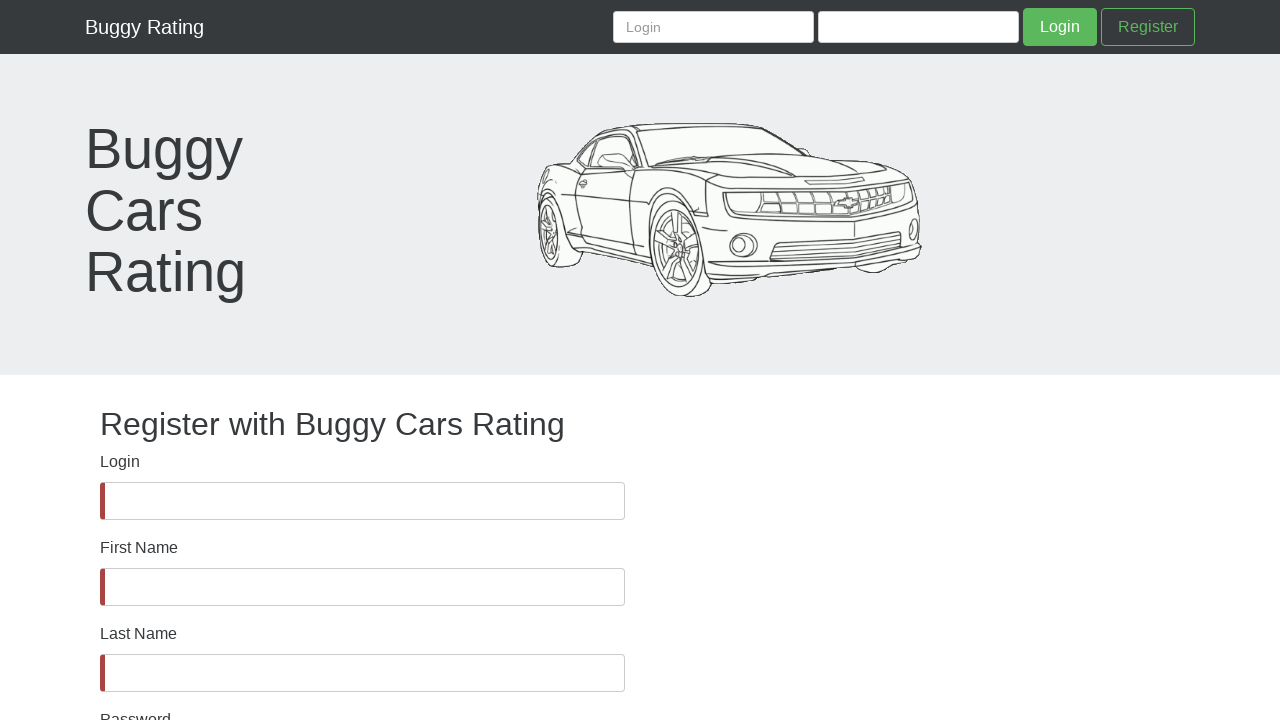

Waited for firstName field to be visible
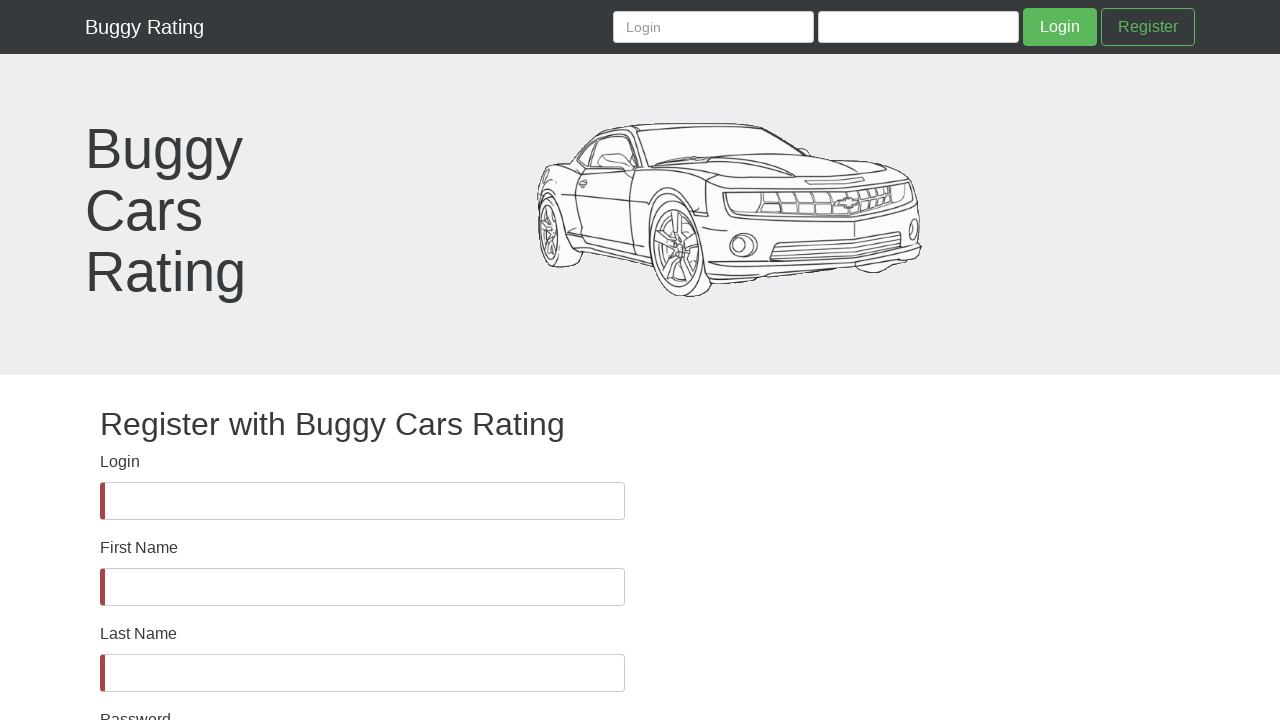

Filled firstName field with special characters '@#$%^&*(' to test validation on #firstName
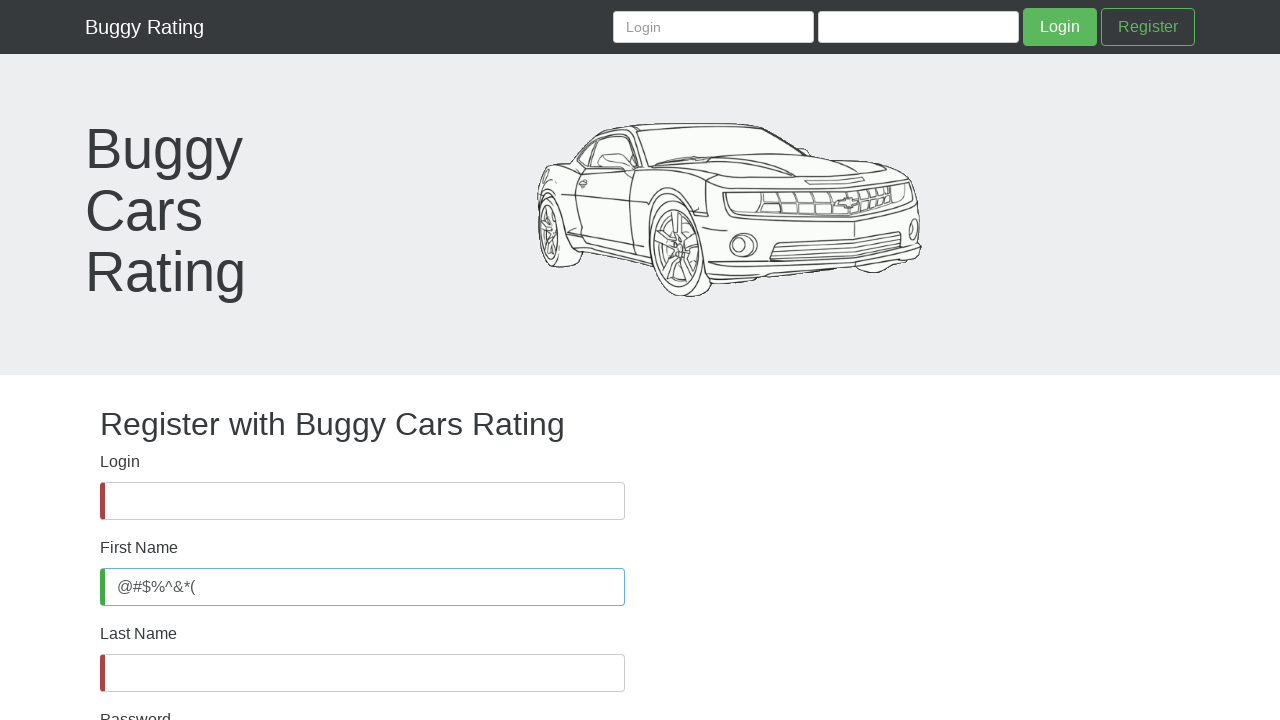

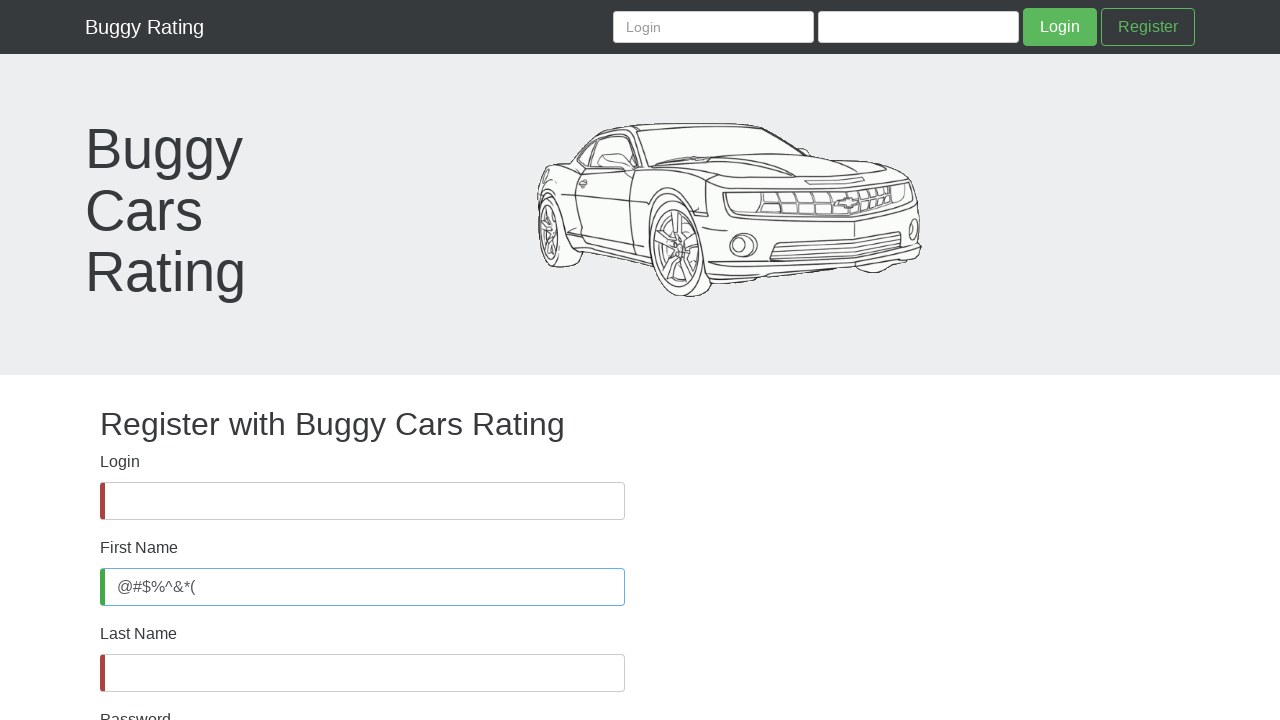